Navigates to GitHub homepage and waits for the page to fully load

Starting URL: https://github.com

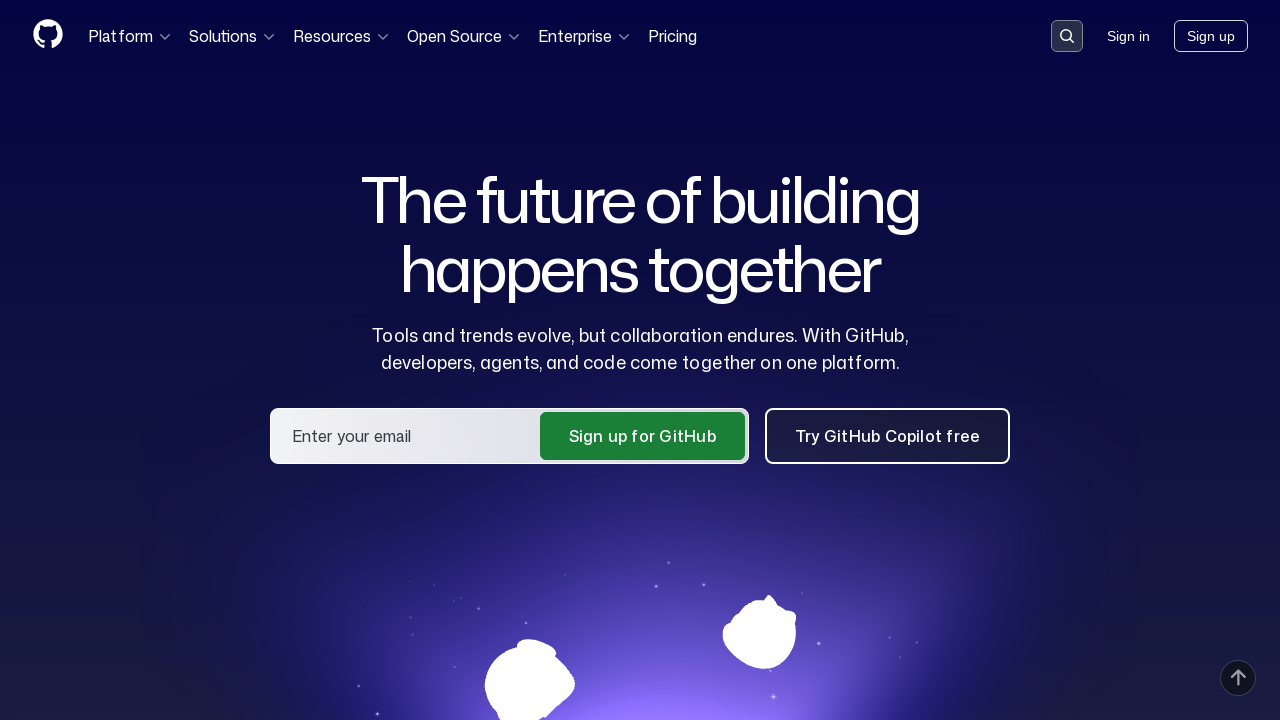

Navigated to GitHub homepage
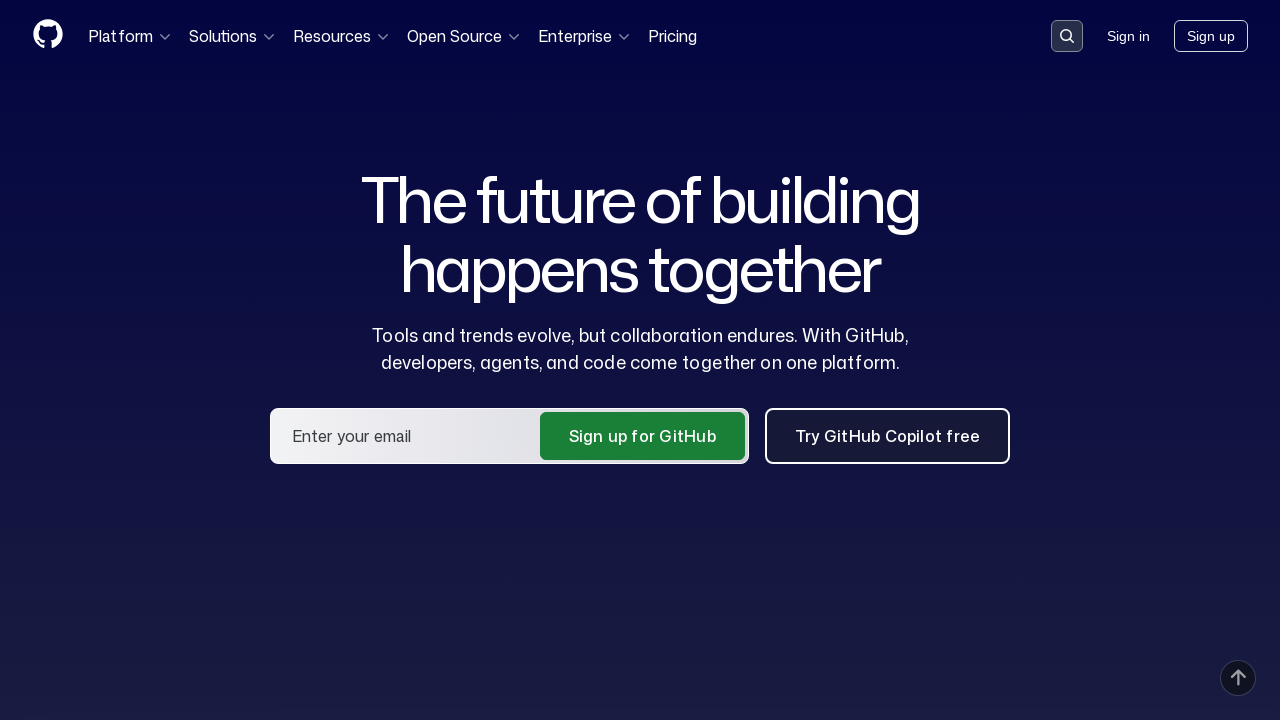

Waited for network idle state - page fully loaded
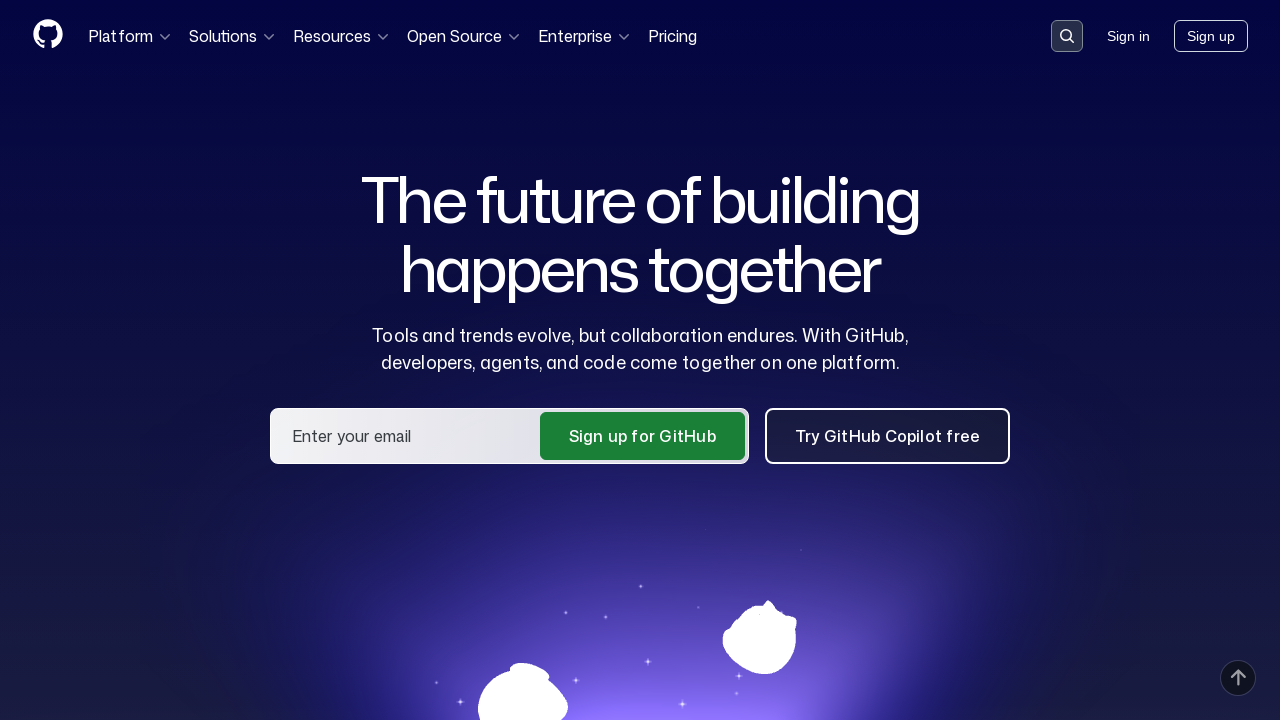

Verified GitHub homepage loaded - home link found
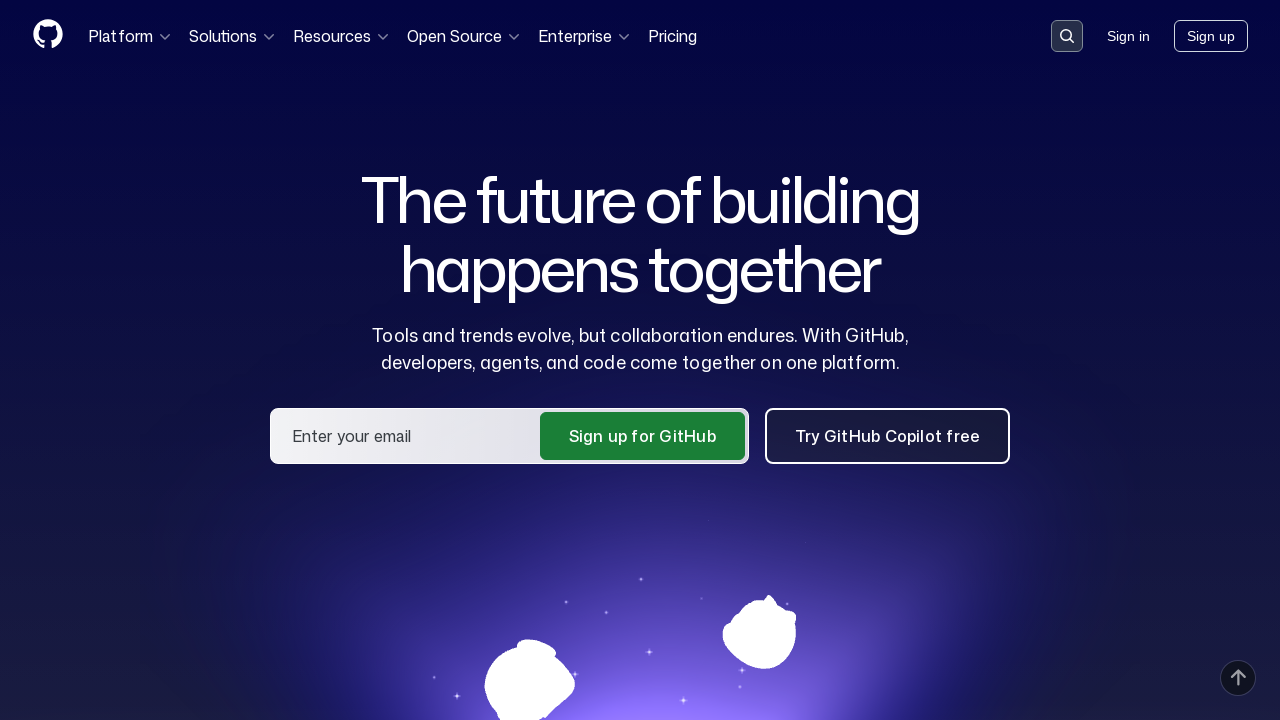

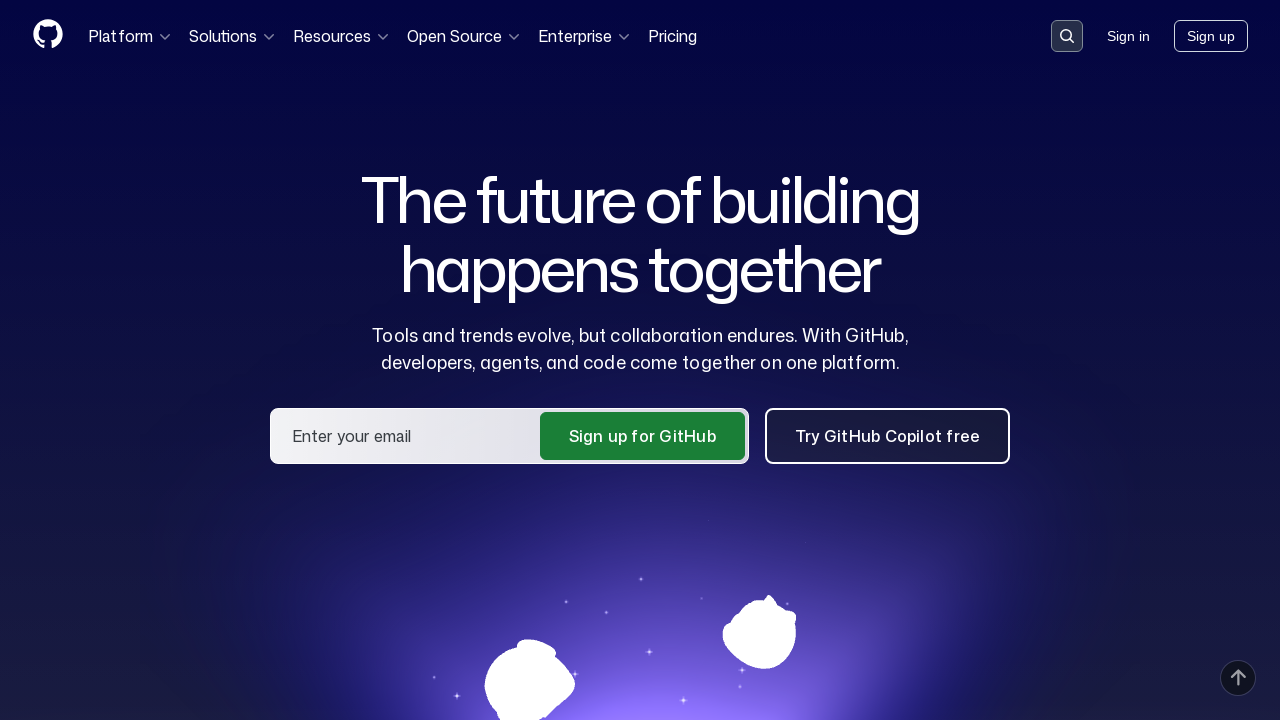